Navigates to the TutorialsNinja demo page and sets the browser window size to 600x200 pixels

Starting URL: https://tutorialsninja.com/demo/

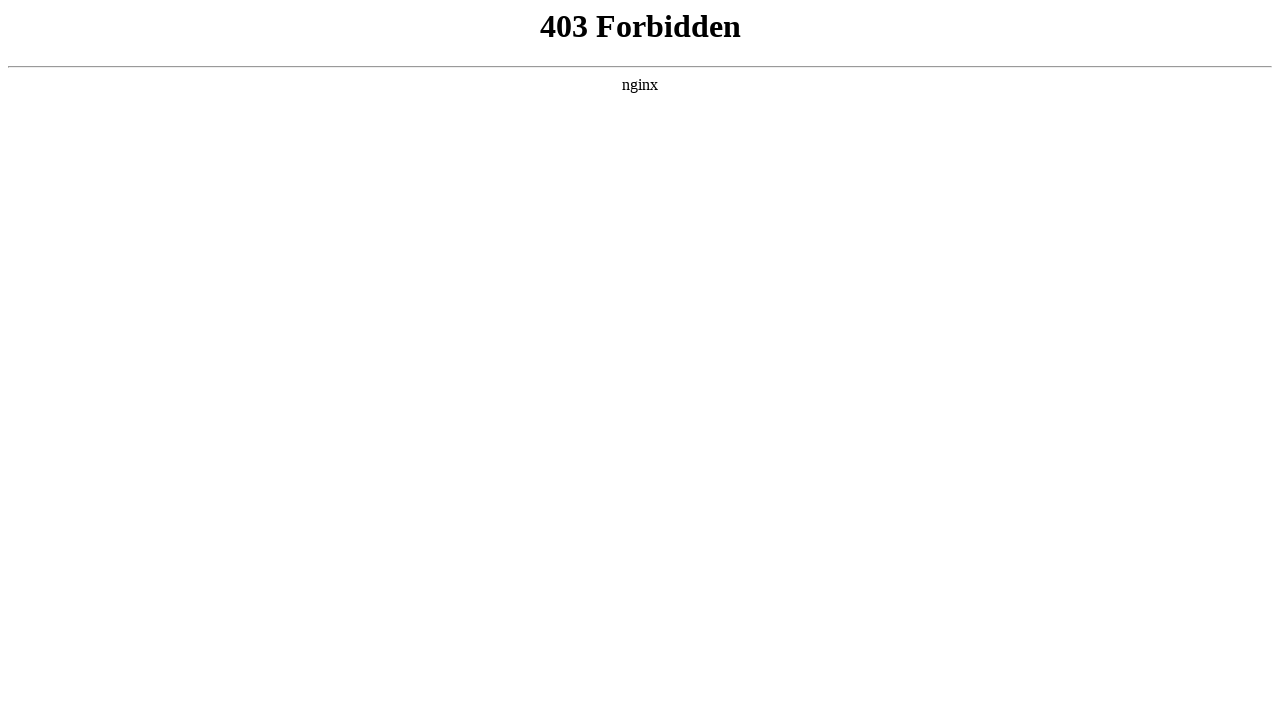

Set browser window size to 600x200 pixels
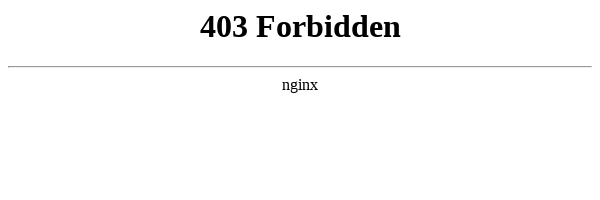

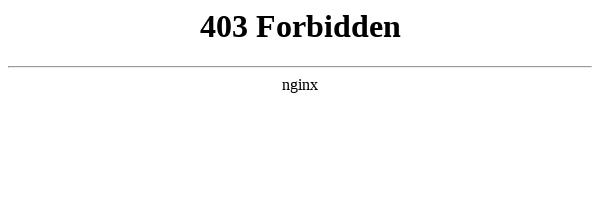